Tests checkbox and radio button interactions by clicking on specific checkbox and radio button elements

Starting URL: https://formstone.it/components/checkbox/

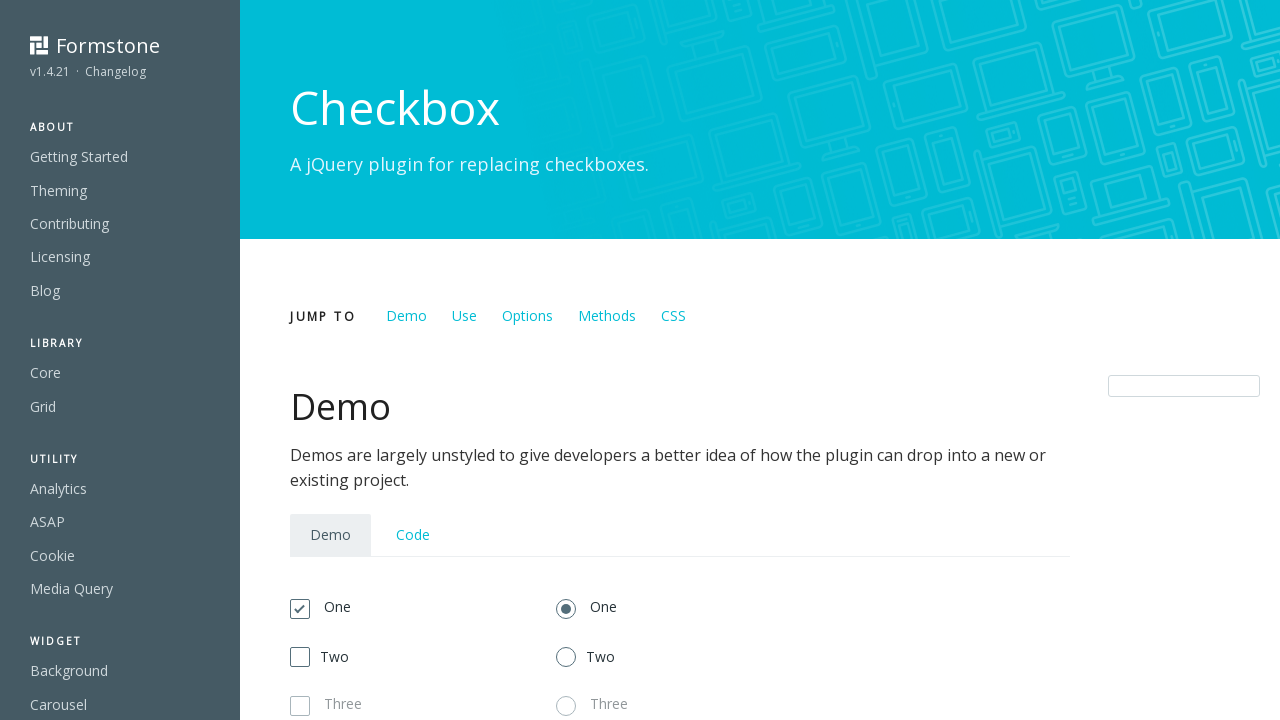

Clicked on checkbox-2 element at (300, 657) on xpath=//input[@id='checkbox-2']/..
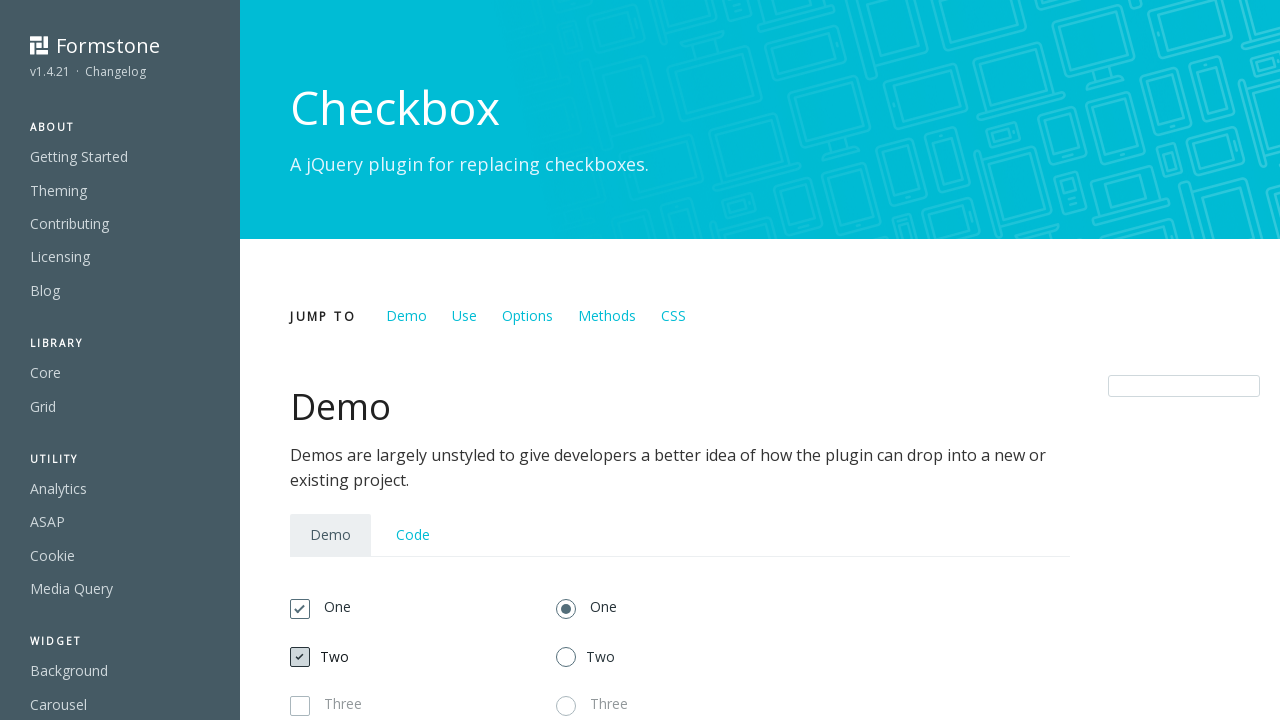

Clicked on radio-2 element at (566, 657) on xpath=//input[@id='radio-2']/..
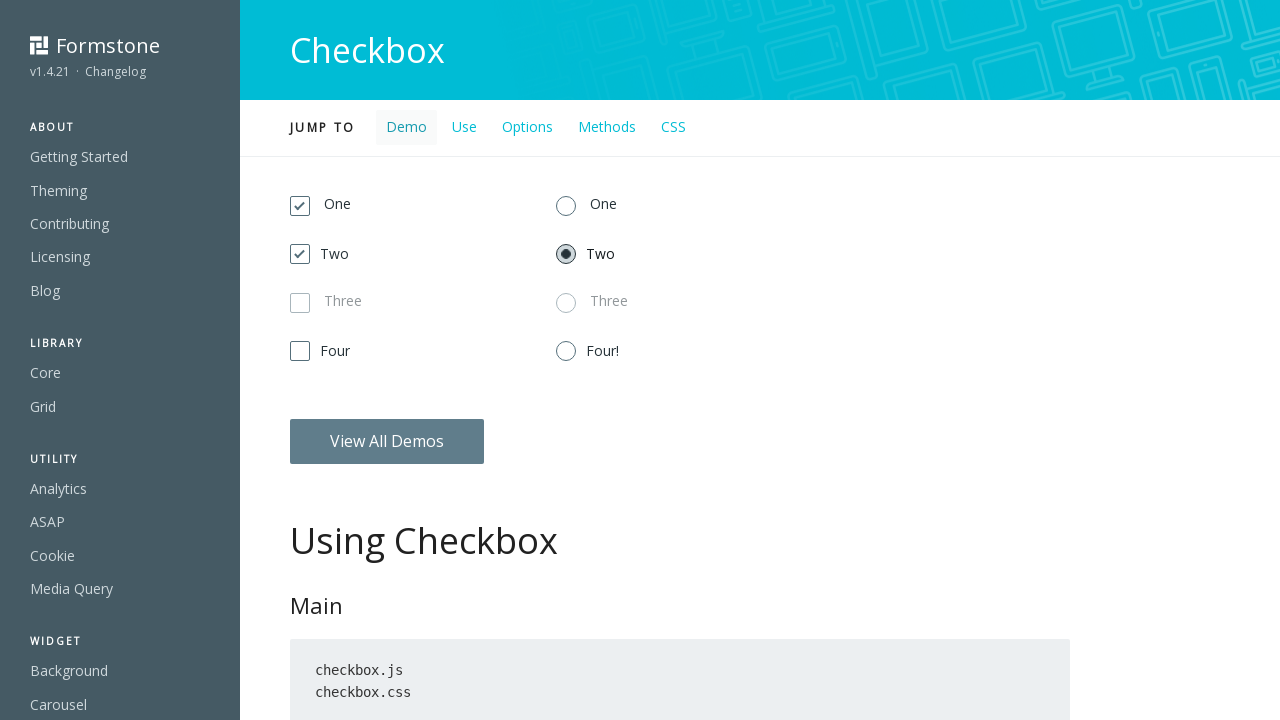

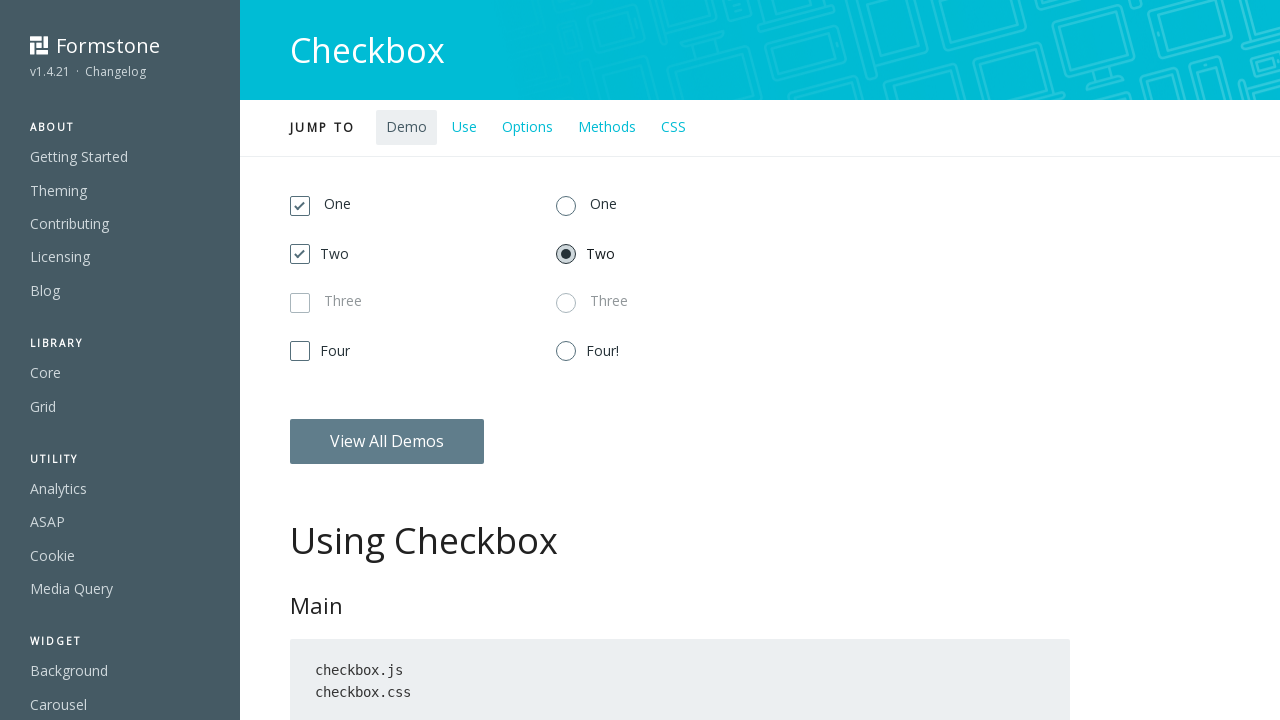